Tests XPath locator using multiple attributes with logical operators by clicking a link that contains specific class values

Starting URL: https://www.selenium.dev/

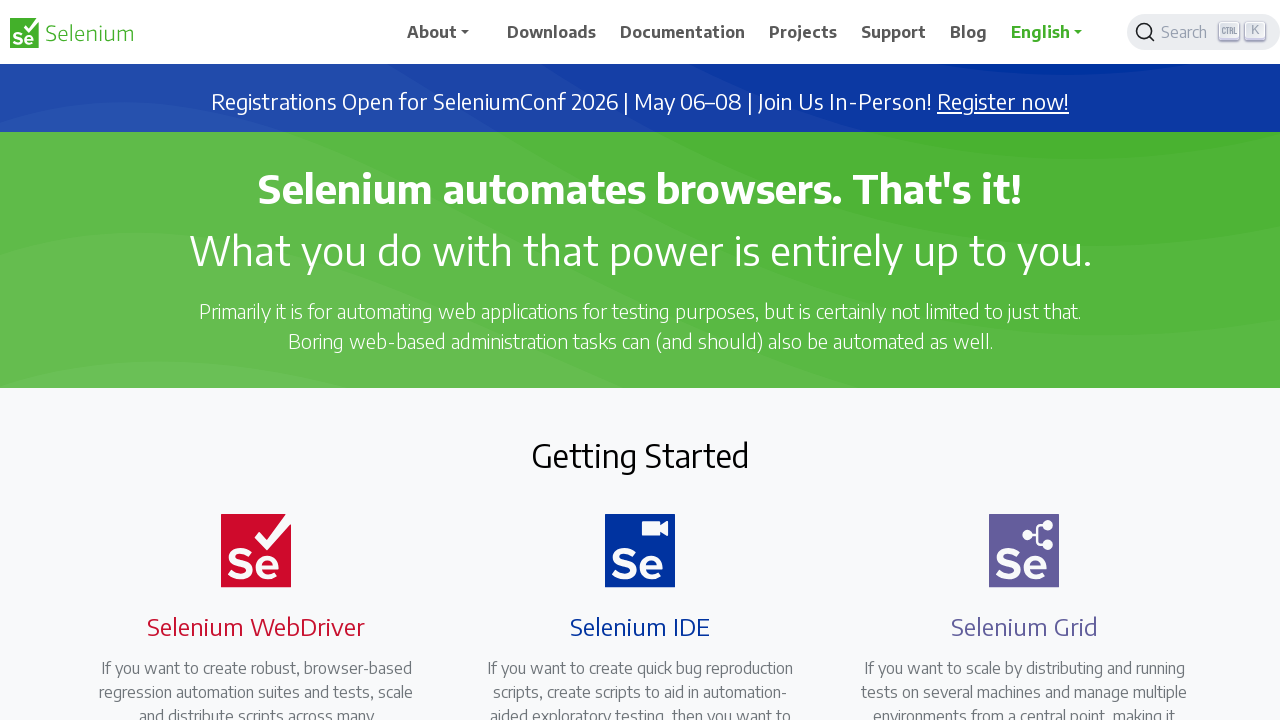

Clicked link using XPath locator with multiple class attributes (grid or webdriver) on Selenium.dev homepage at (244, 360) on xpath=//a[contains(@class,'grid') or contains(@class,'webdriver')]
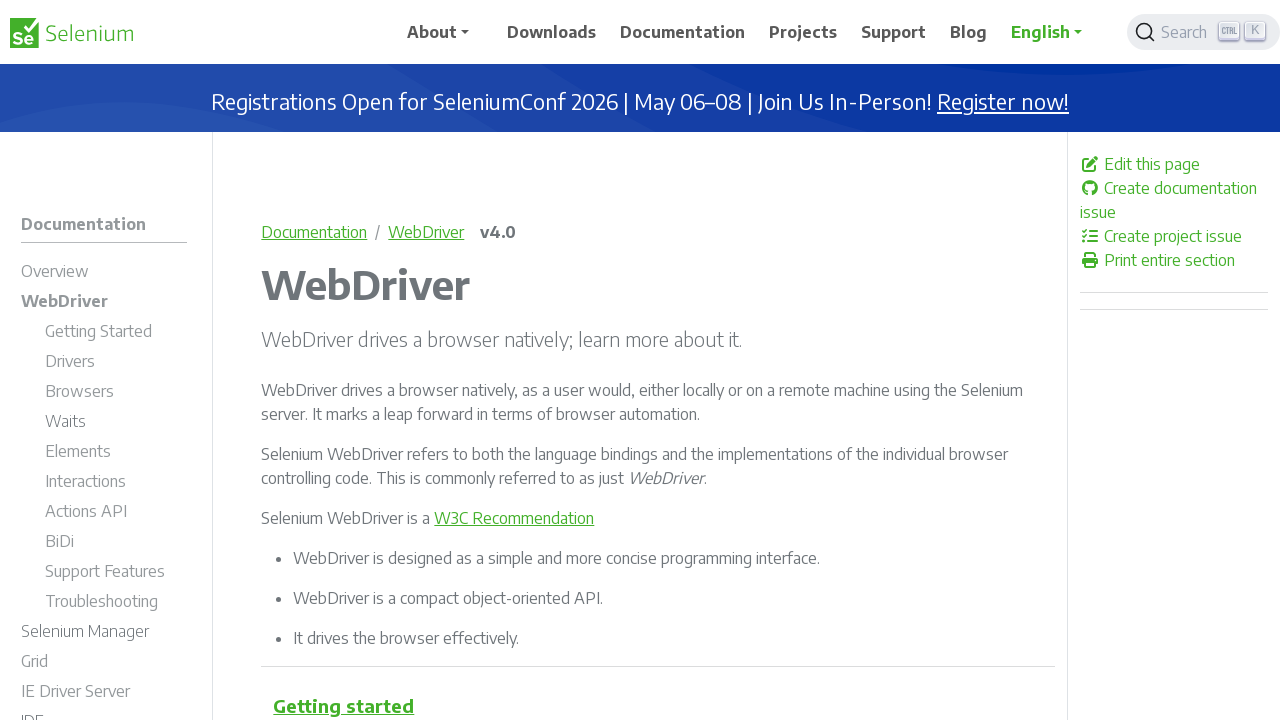

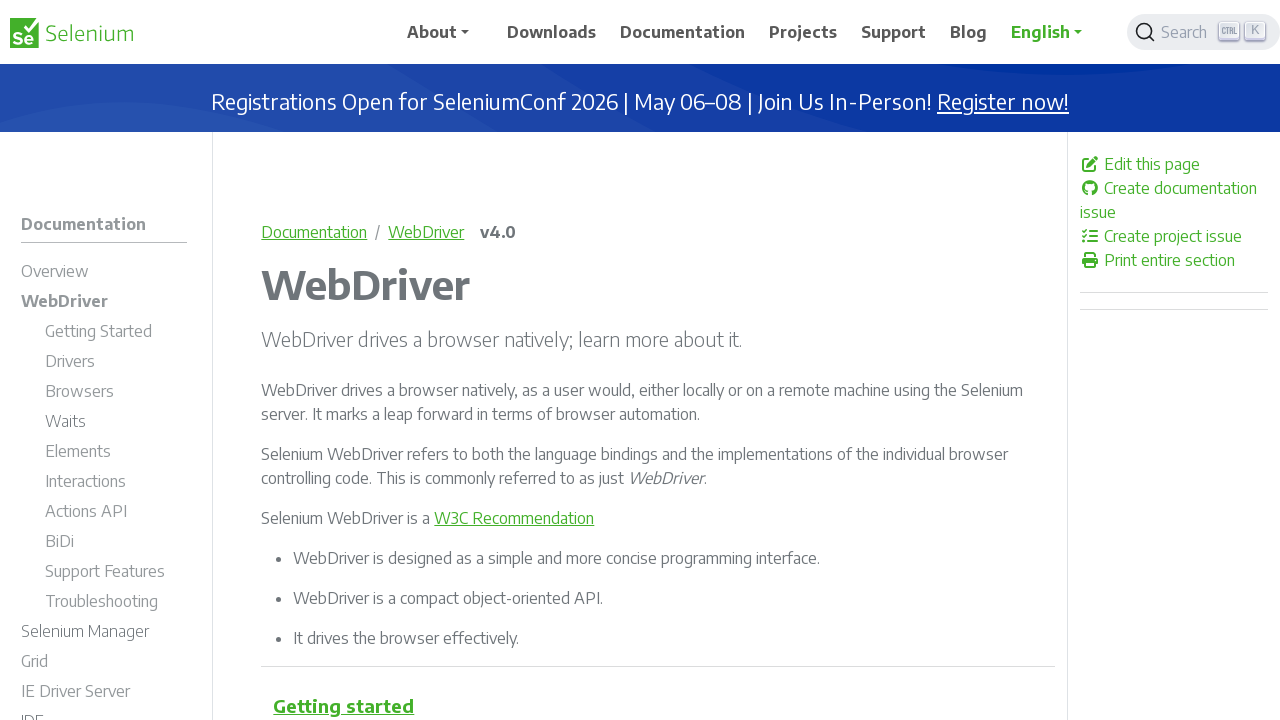